Tests the resizable functionality on jQuery UI by navigating to the Resizable demo and resizing an element

Starting URL: https://jqueryui.com

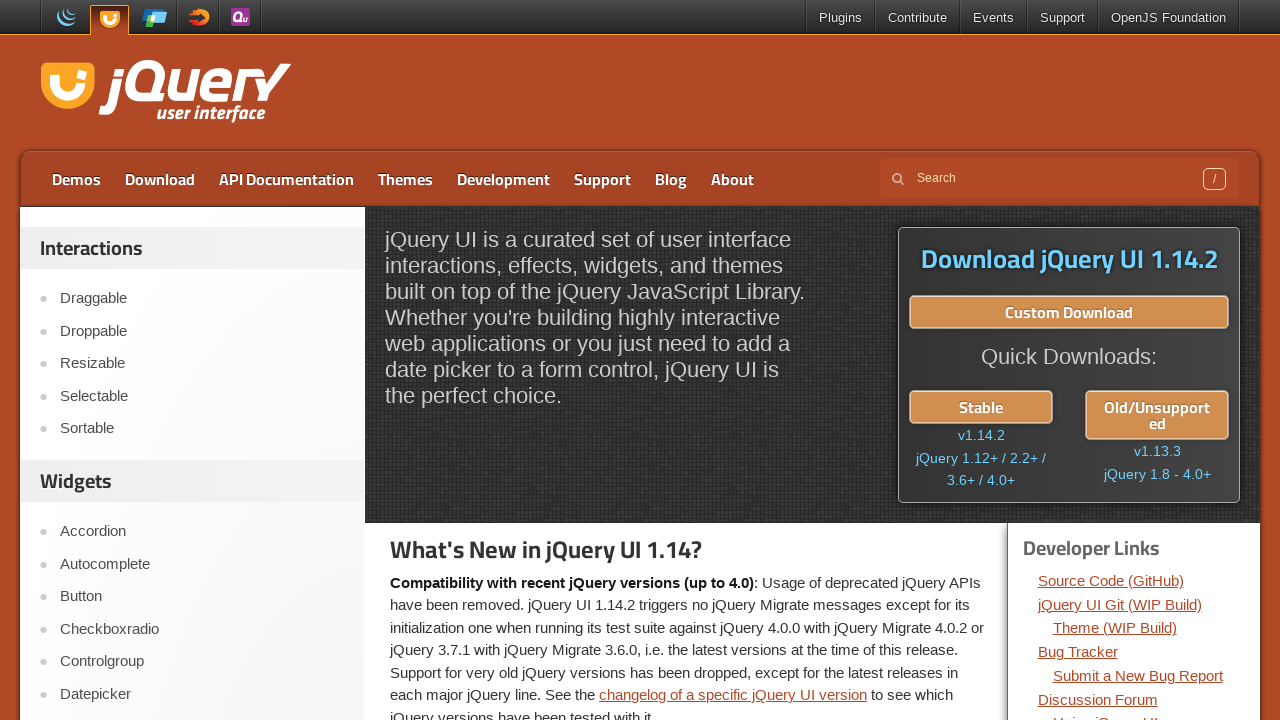

Clicked on Resizable link at (202, 364) on text=Resizable
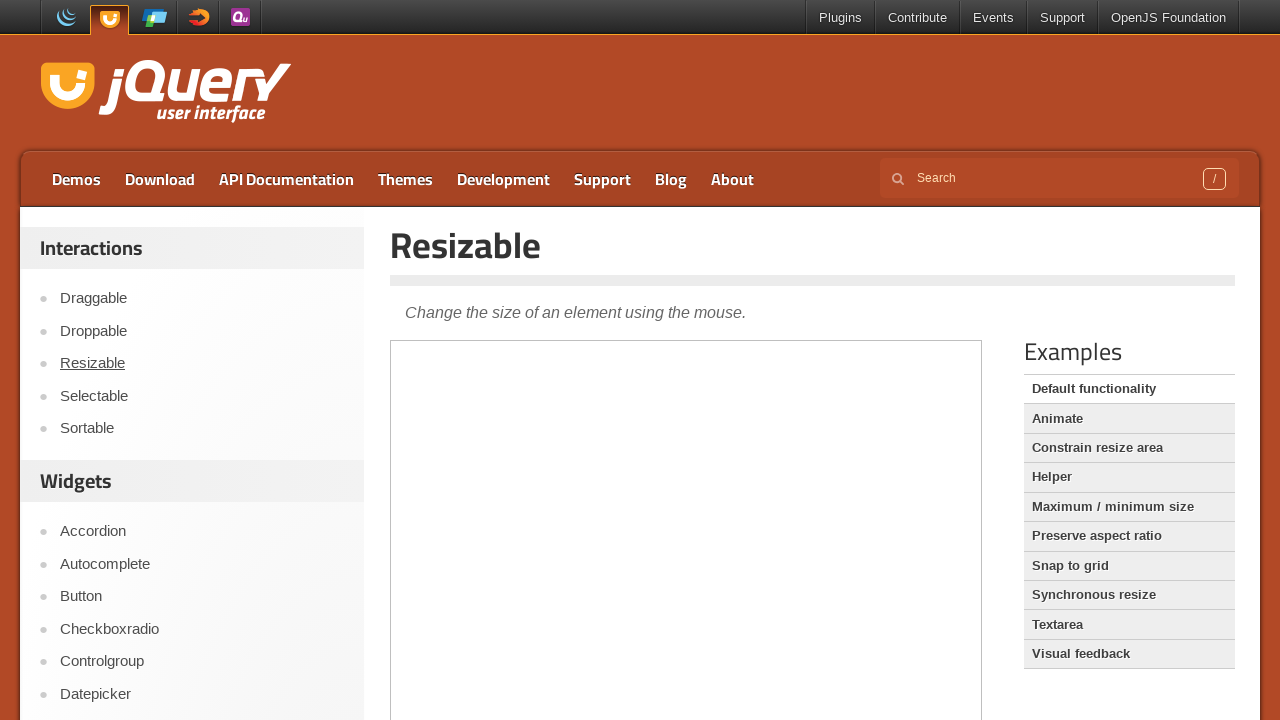

Resizable demo page loaded with iframe
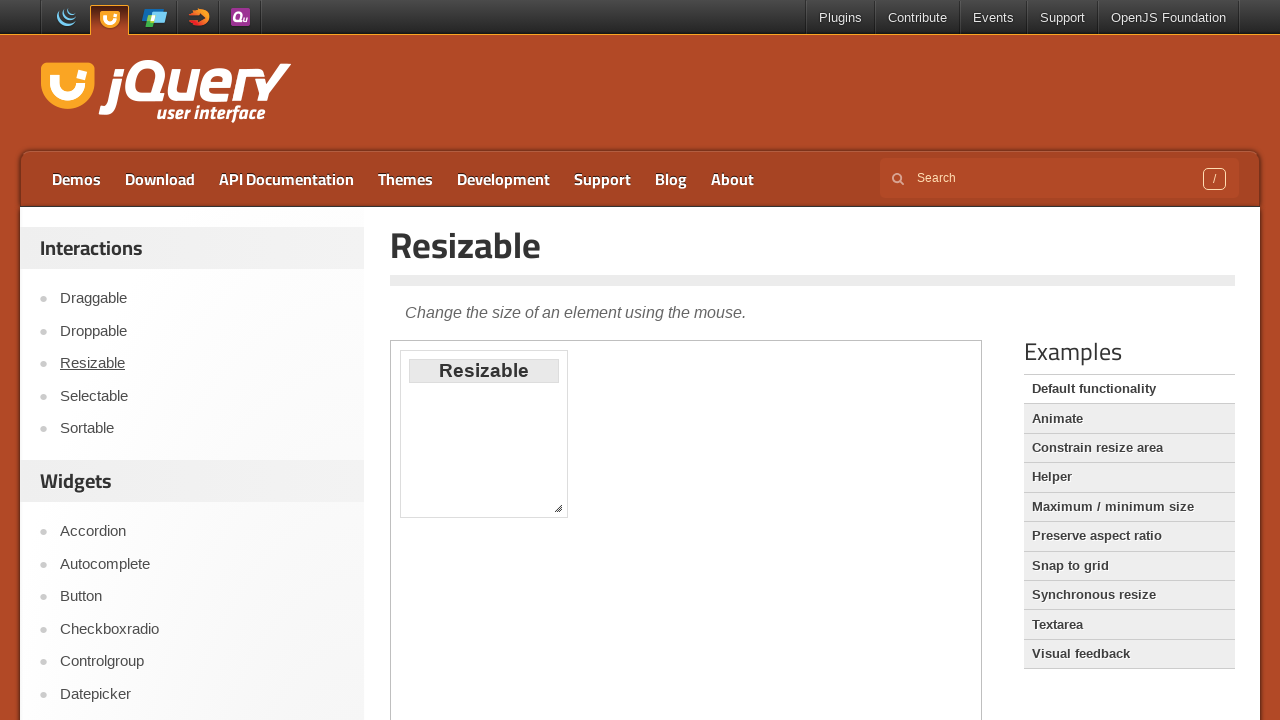

Located demo iframe
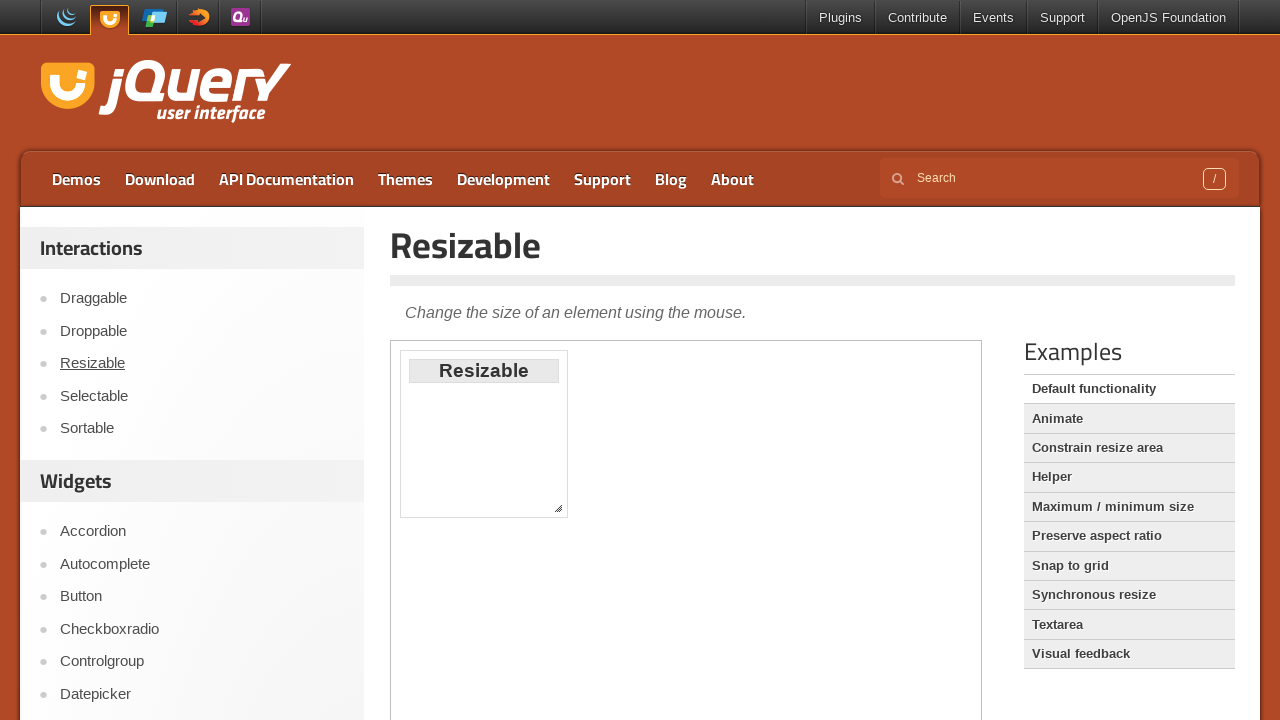

Located resize handle element
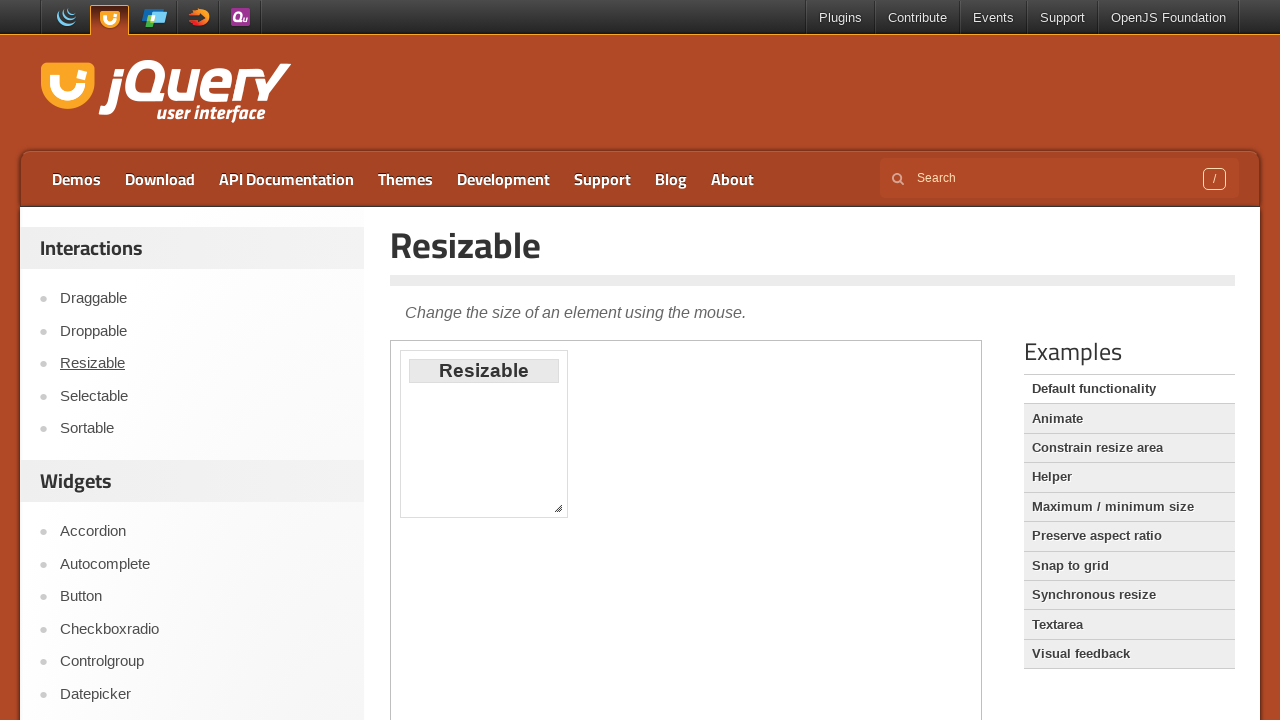

Dragged resize handle to resize the element at (484, 434)
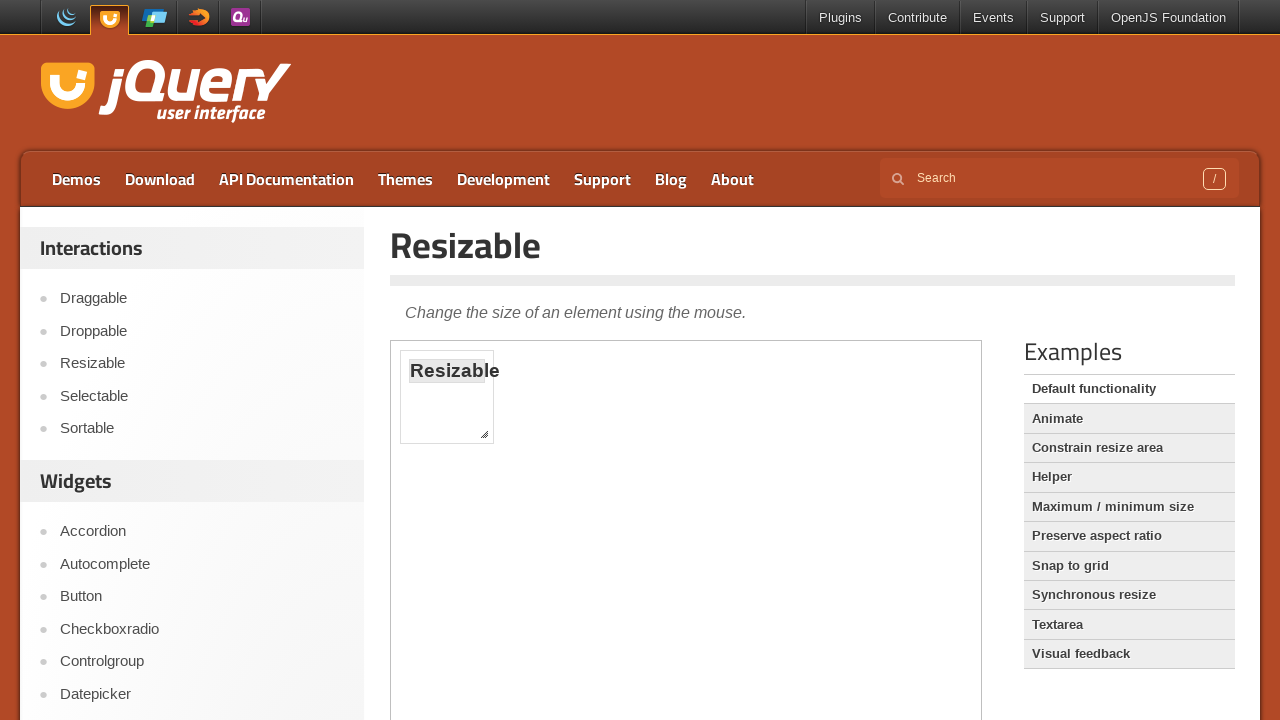

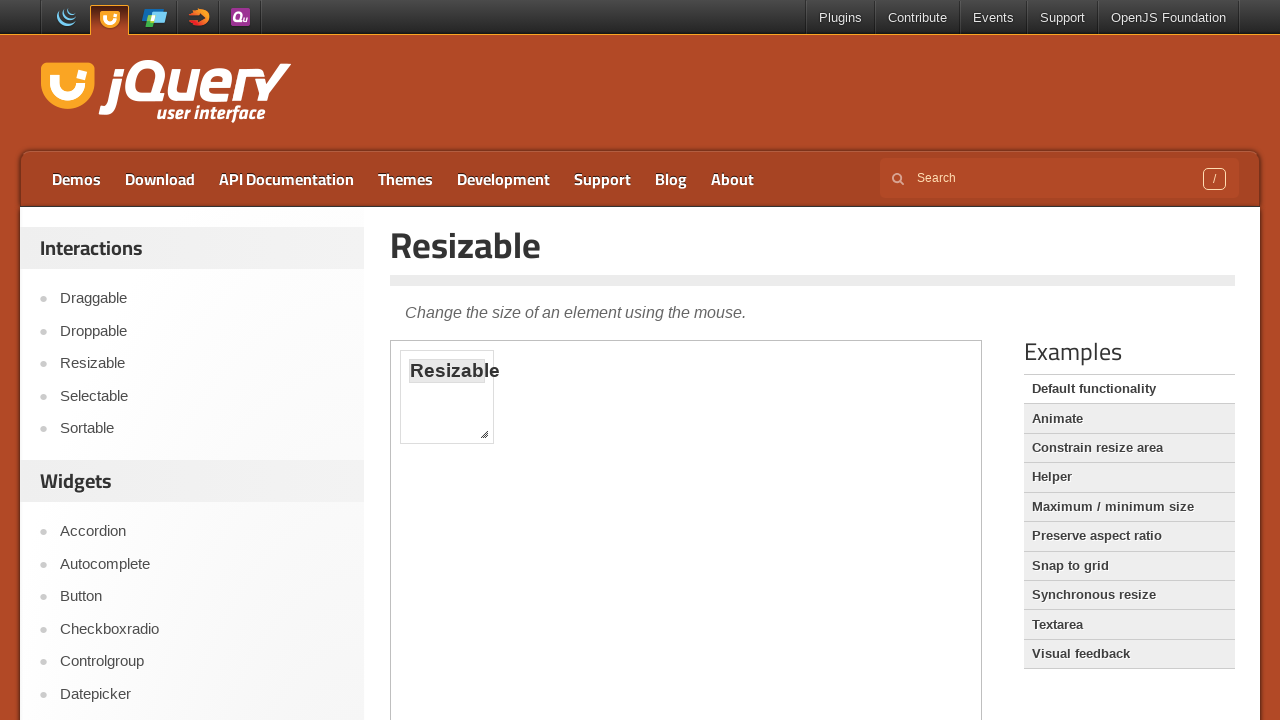